Tests drag and drop functionality on jQuery UI demo page by dragging an element into a droppable area within an iframe

Starting URL: http://jqueryui.com/droppable/

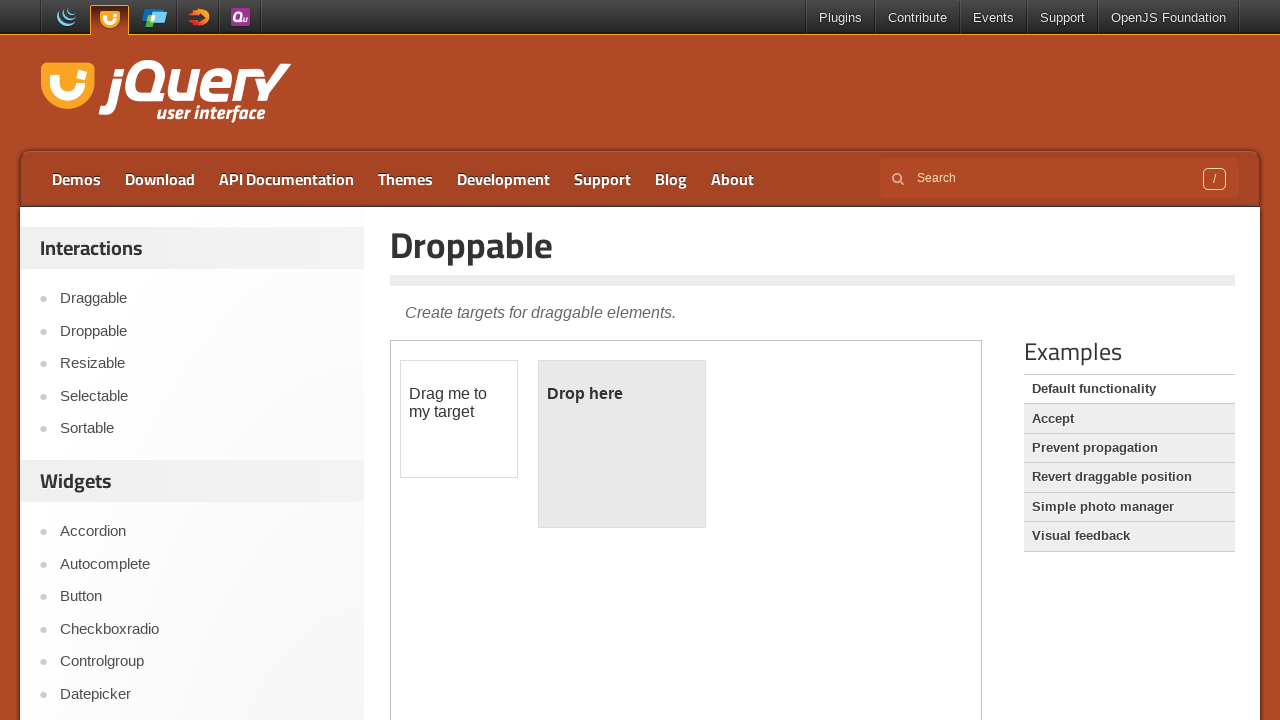

Queried page for iframes and found count
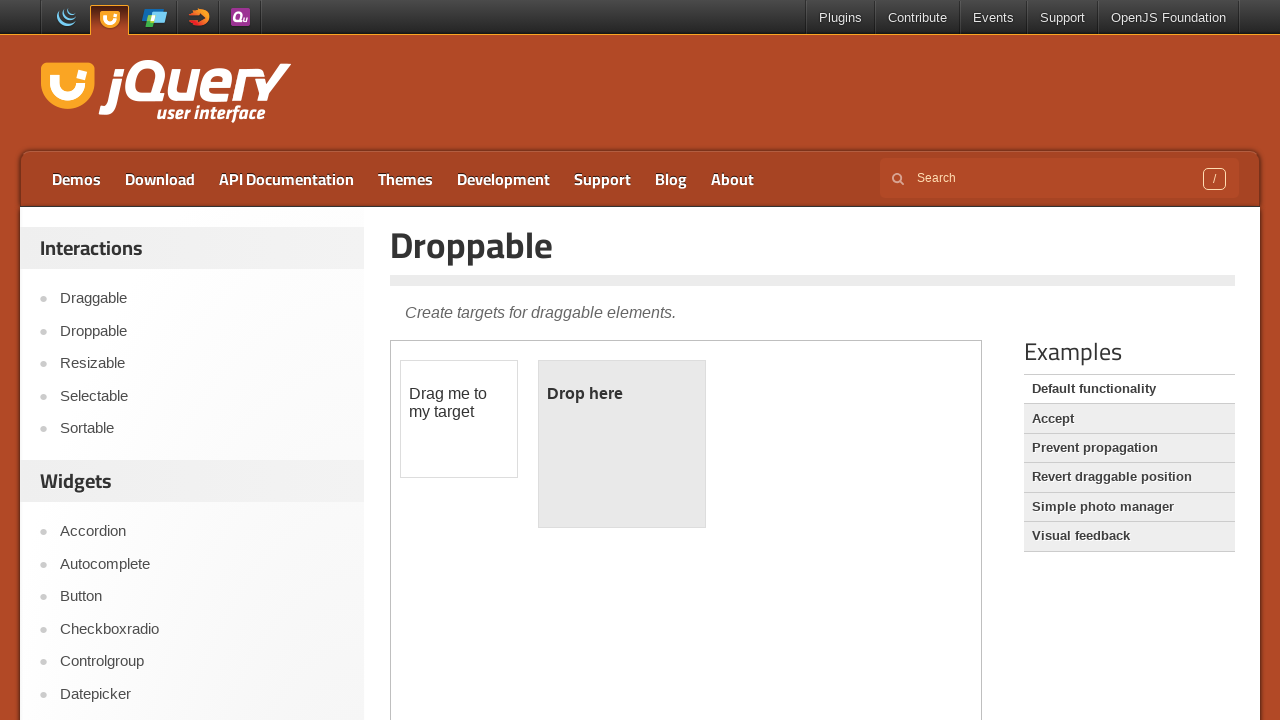

Located first iframe on page
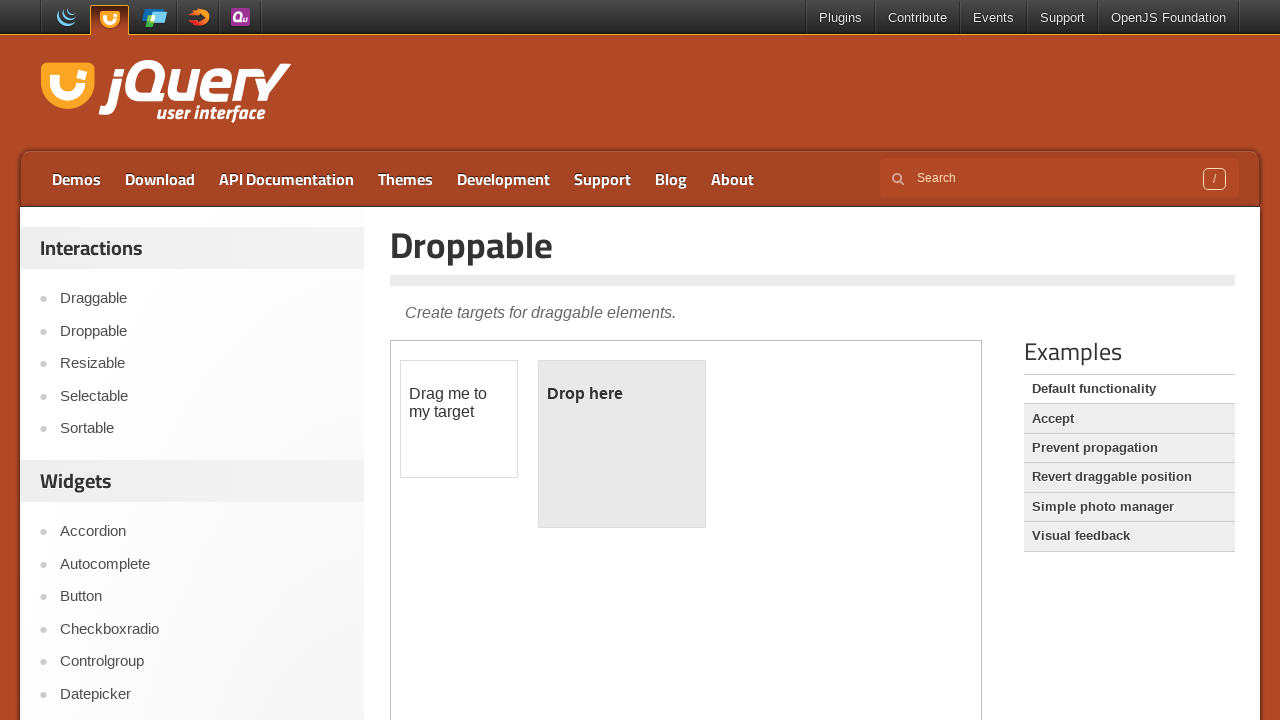

Located draggable element in iframe
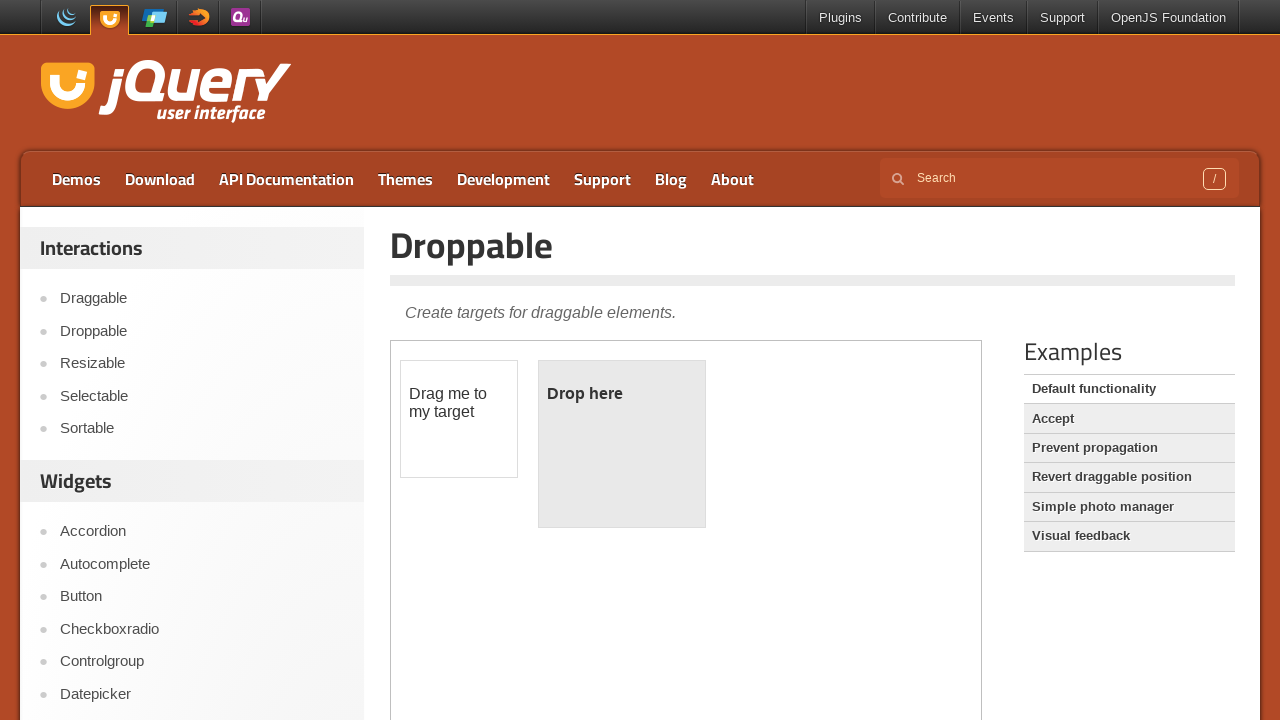

Located droppable element in iframe
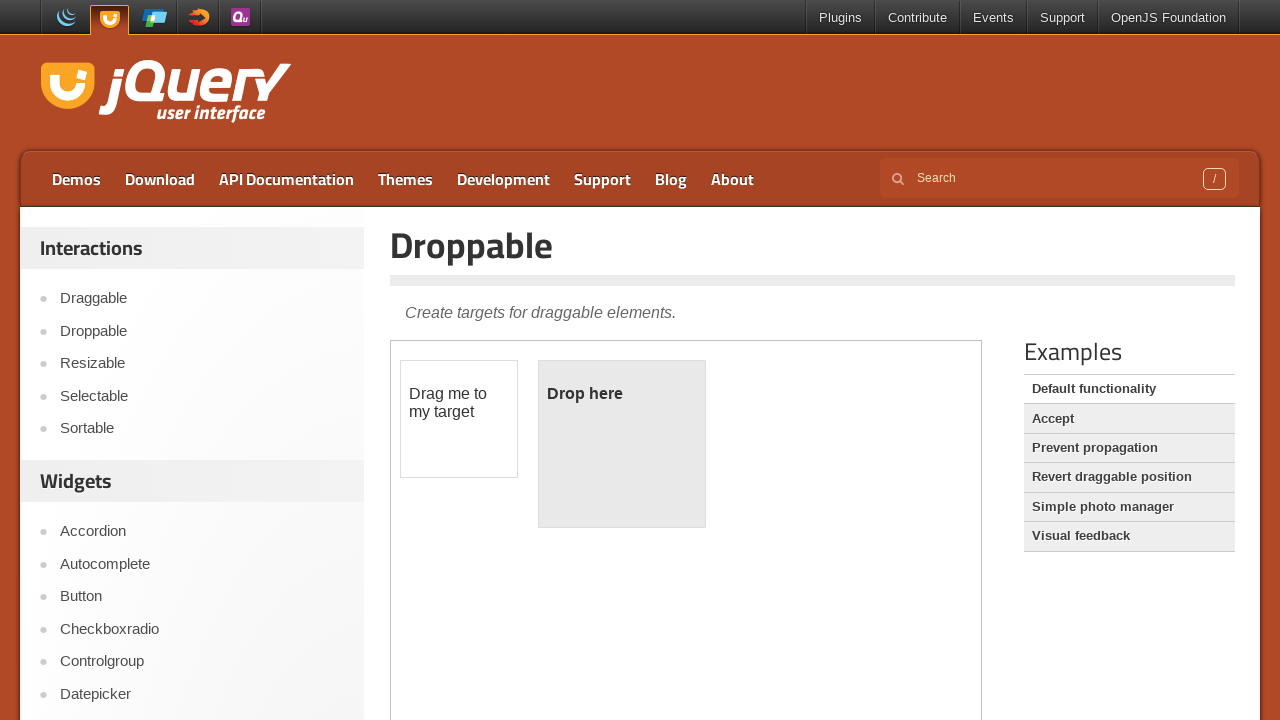

Dragged draggable element into droppable area at (622, 444)
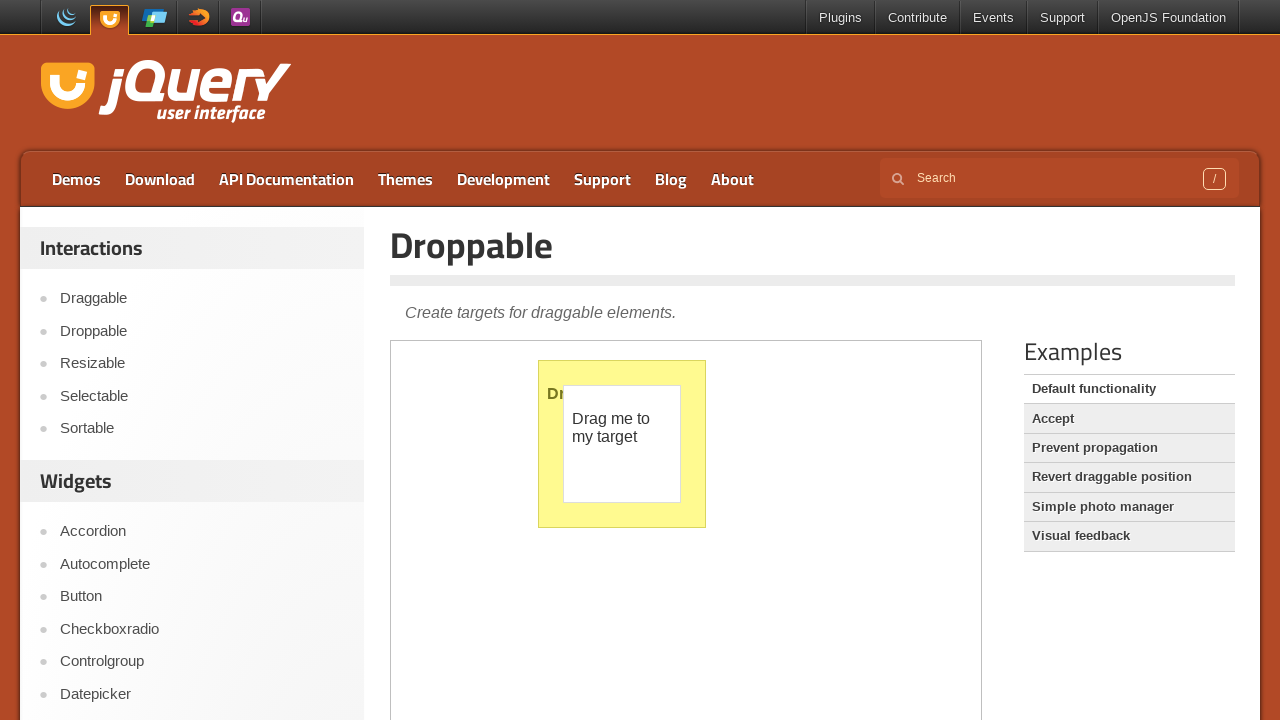

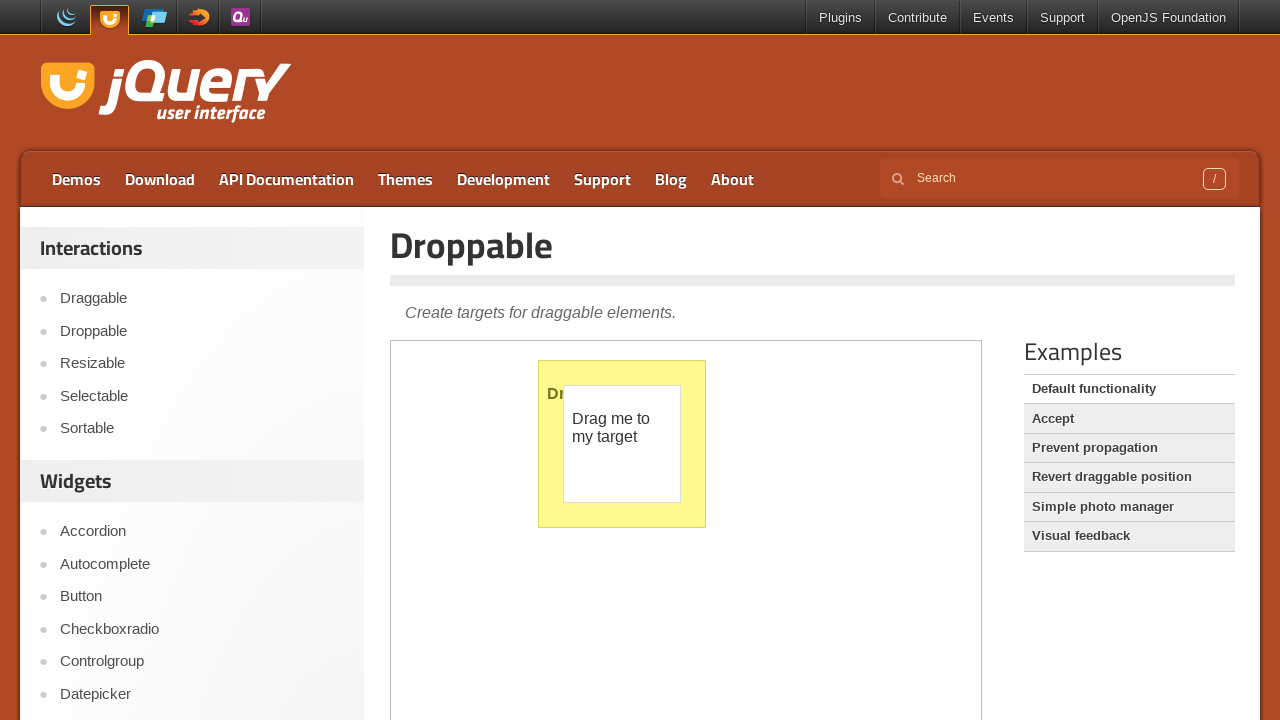